Tests double-click functionality on W3Schools demo page by clearing a field, entering text, double-clicking a button to copy the text to another field, and verifying the copy operation

Starting URL: https://www.w3schools.com/tags/tryit.asp?filename=tryhtml5_ev_ondblclick3

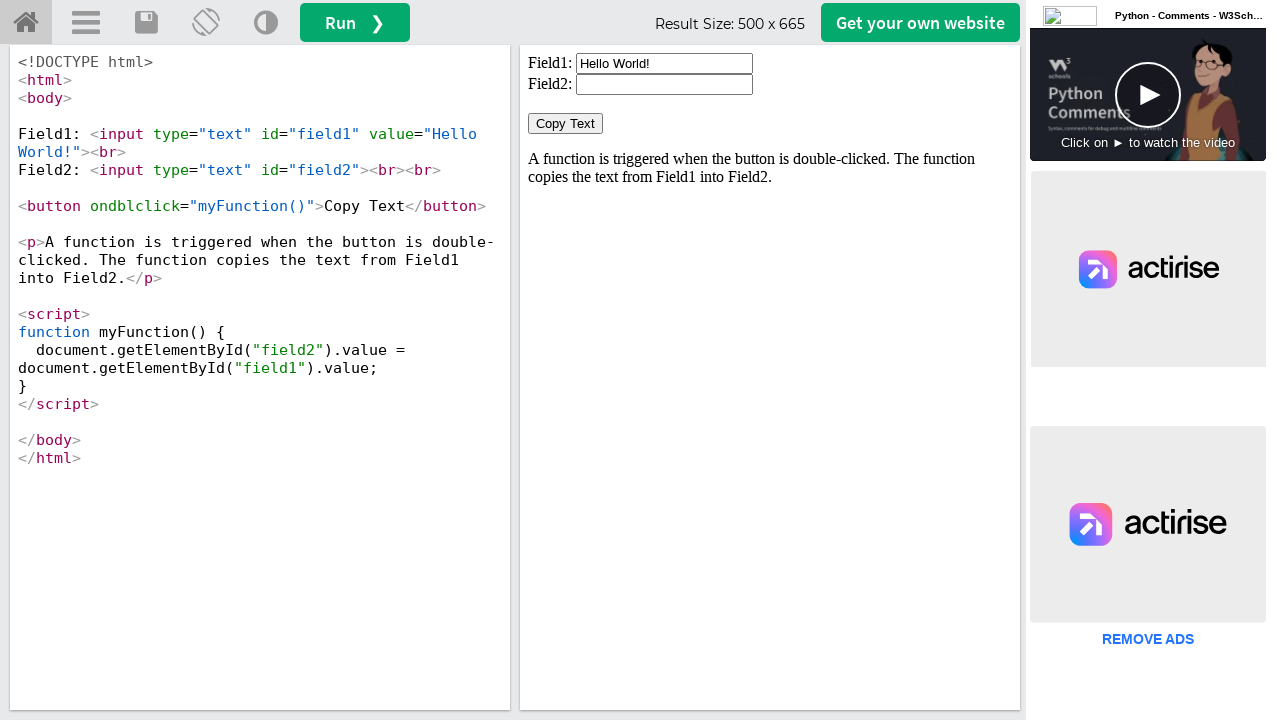

Located iframe containing the demo
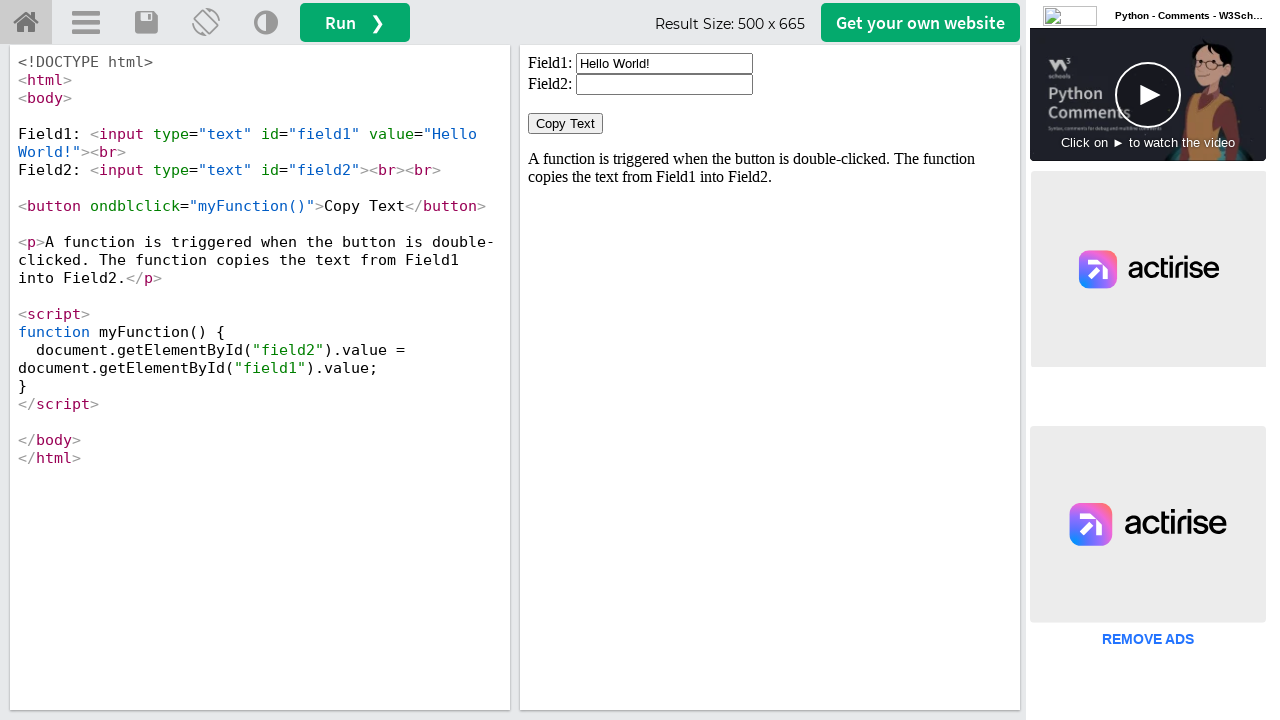

Cleared the first input field on #iframeResult >> internal:control=enter-frame >> #field1
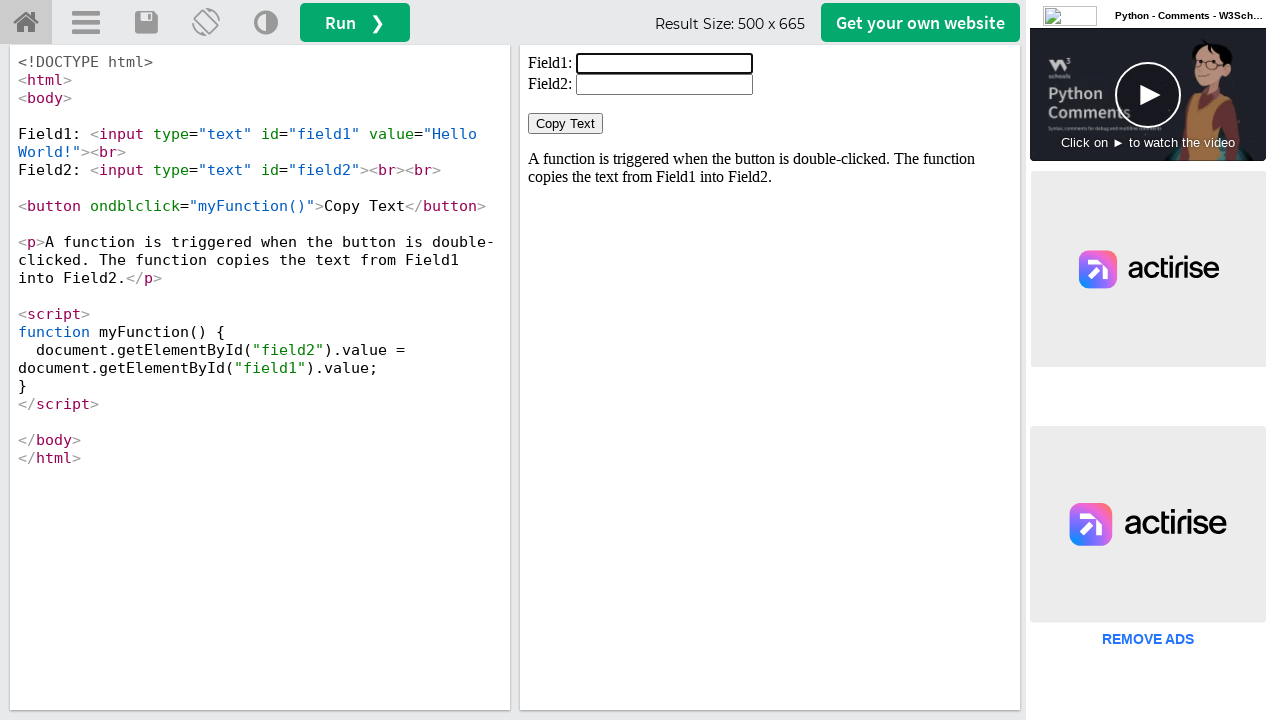

Filled first input field with 'welcome' on #iframeResult >> internal:control=enter-frame >> #field1
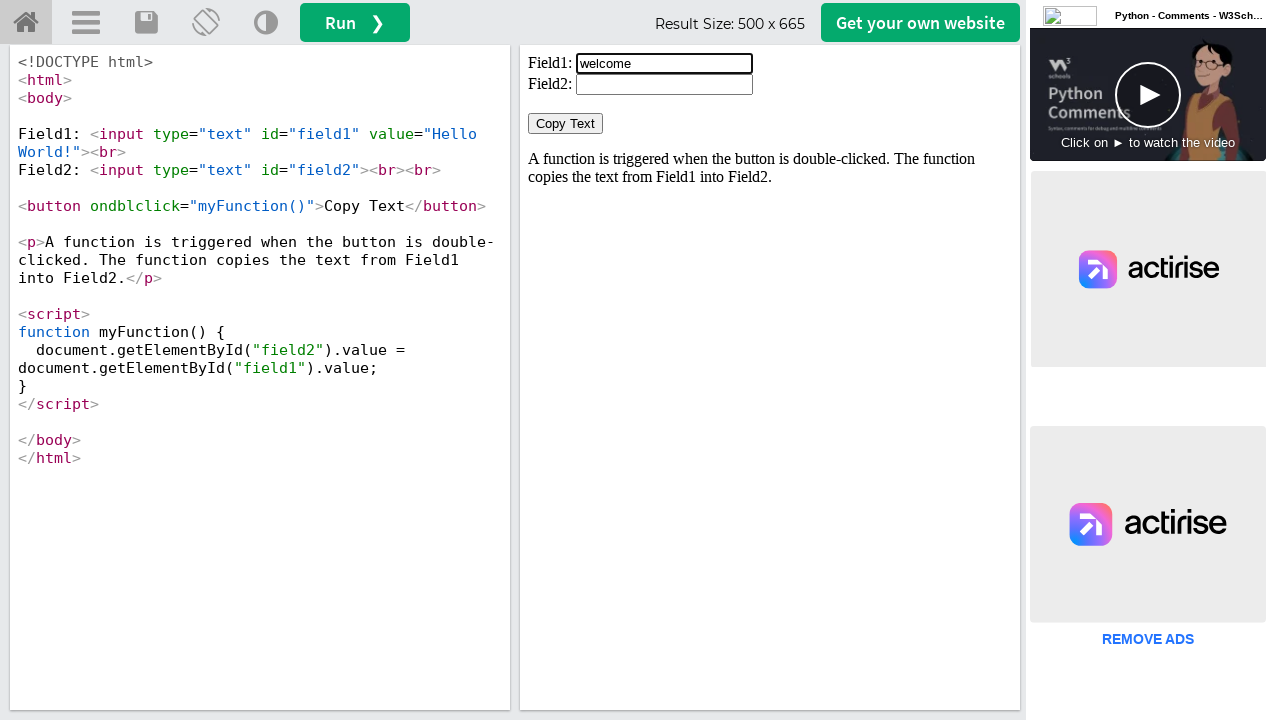

Double-clicked the button to copy text at (566, 124) on #iframeResult >> internal:control=enter-frame >> button
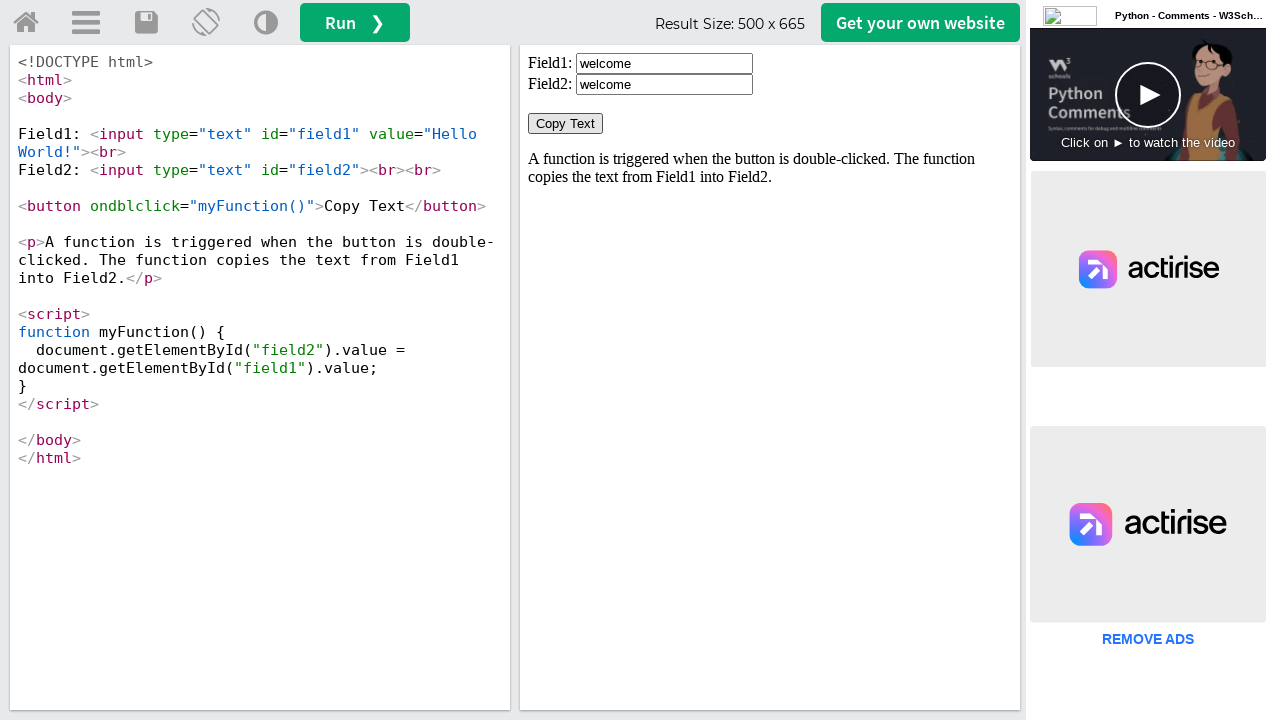

Retrieved value from second input field
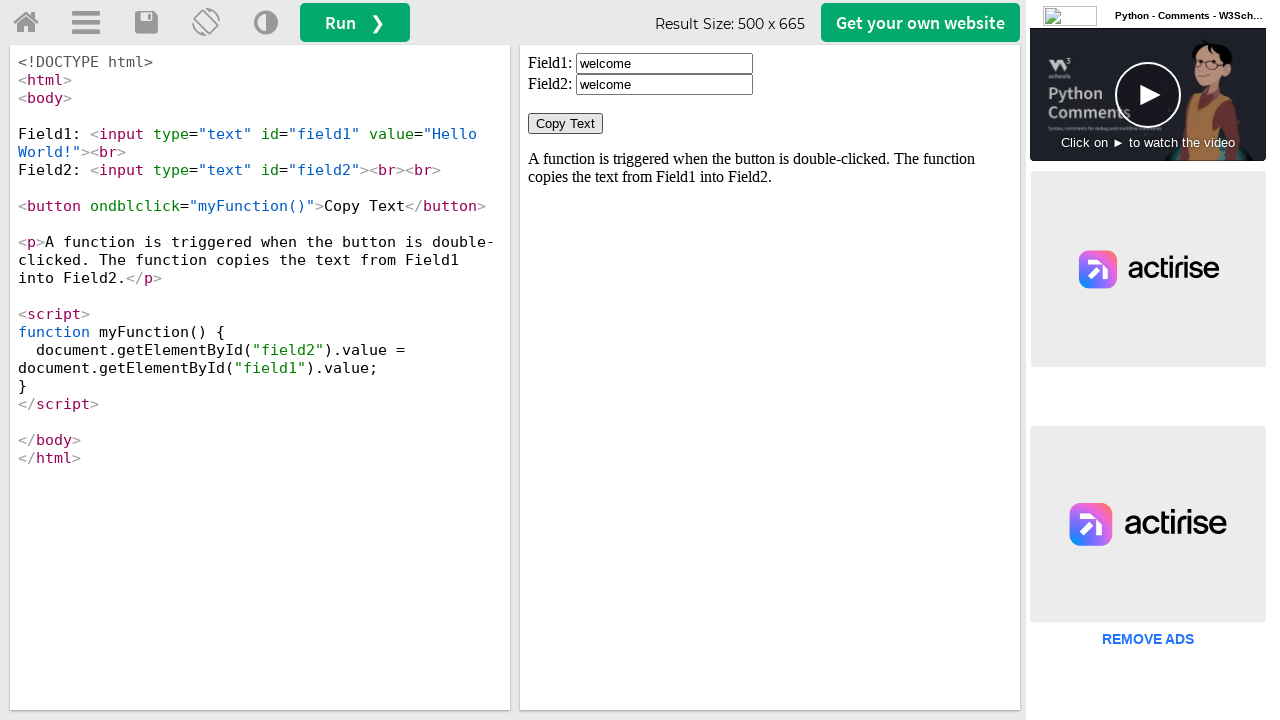

Verified text 'welcome' was successfully copied to second field
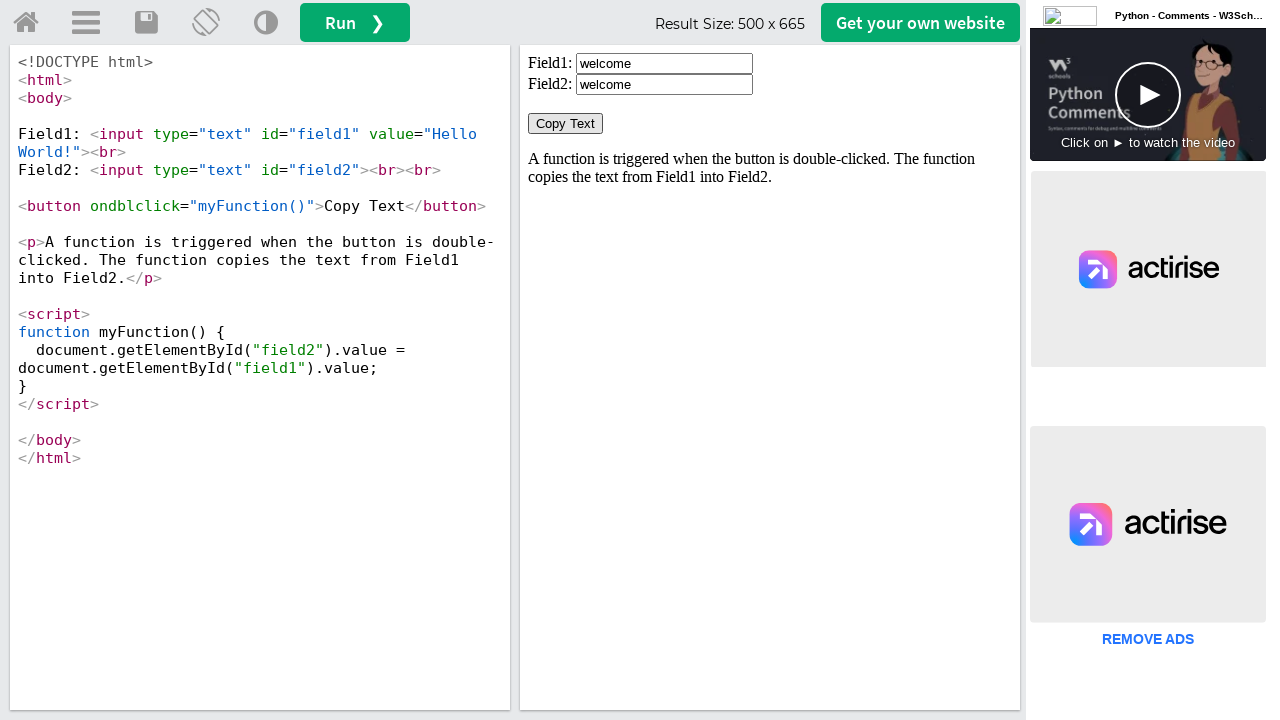

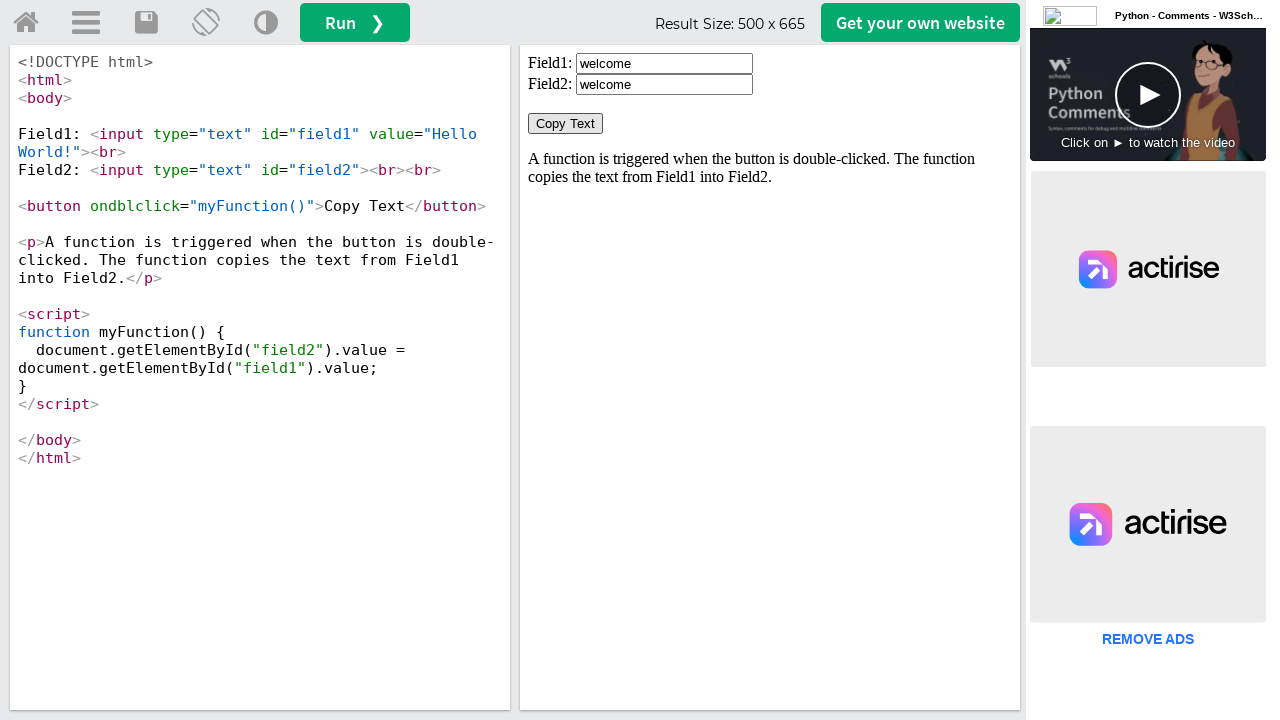